Tests product search functionality by searching for items and verifying search results are displayed

Starting URL: https://www.testotomasyonu.com

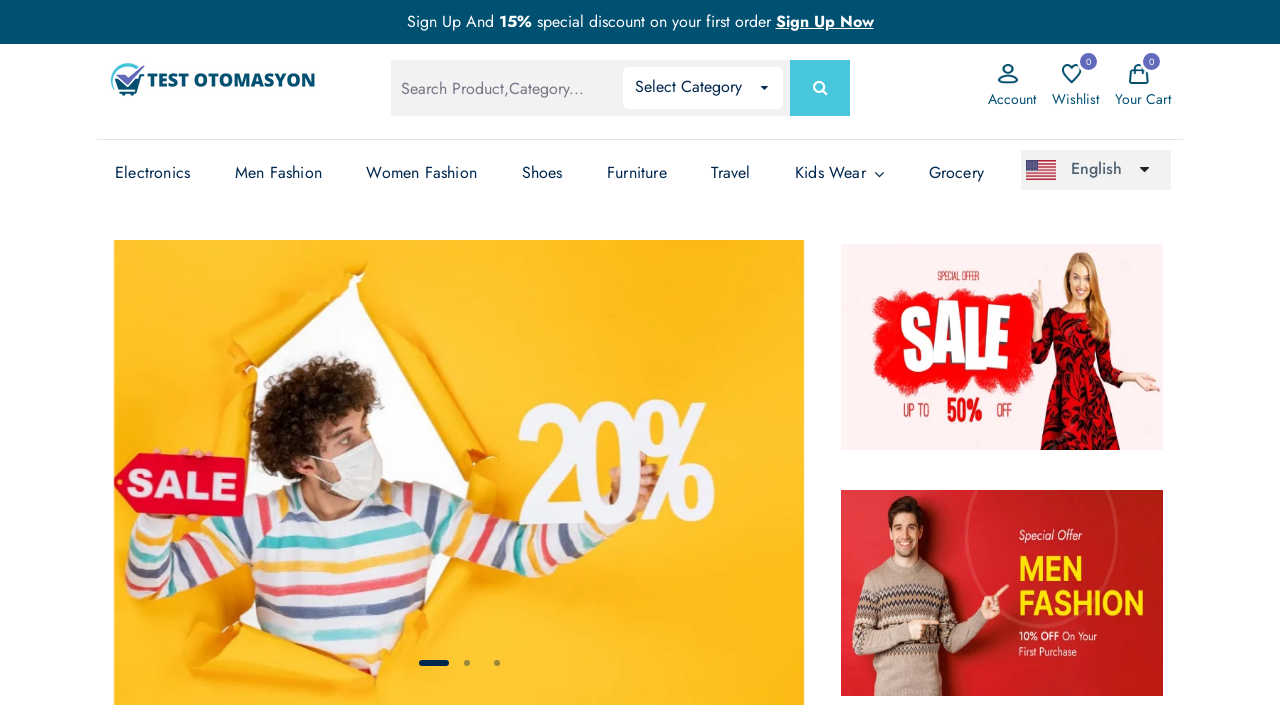

Filled search field with 'phone' on input[id='global-search']
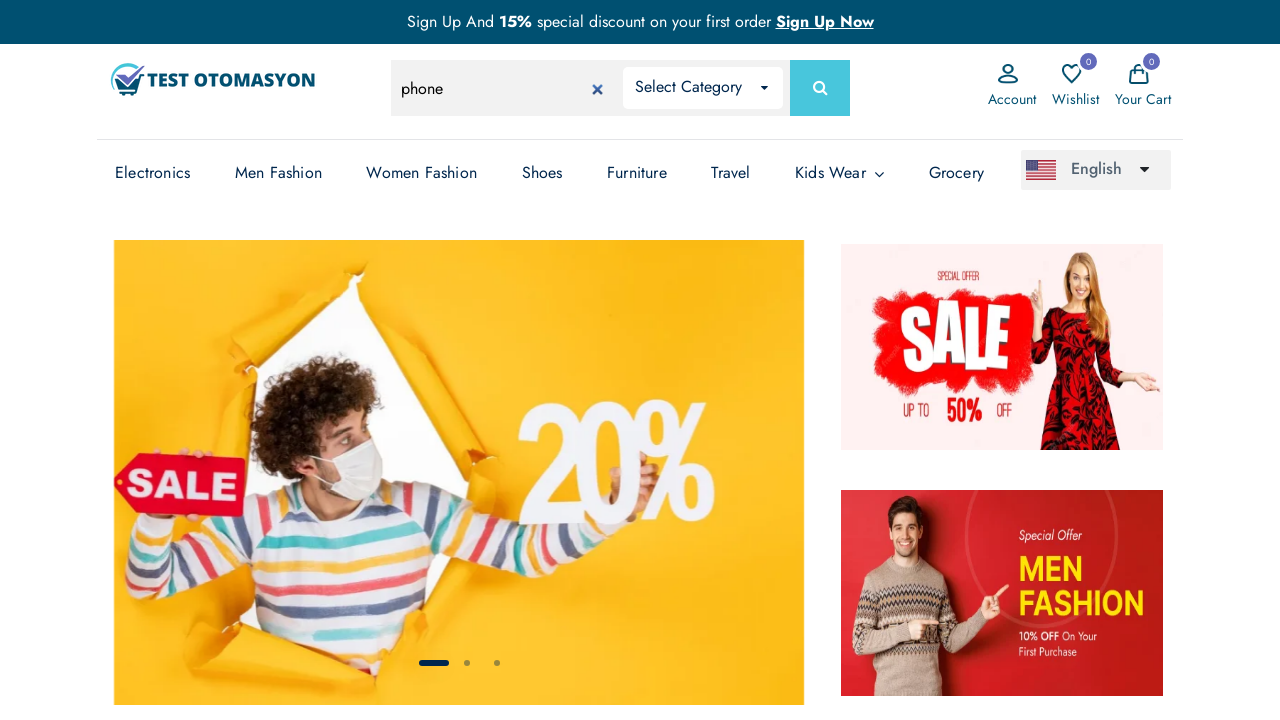

Pressed Enter to submit product search on input[id='global-search']
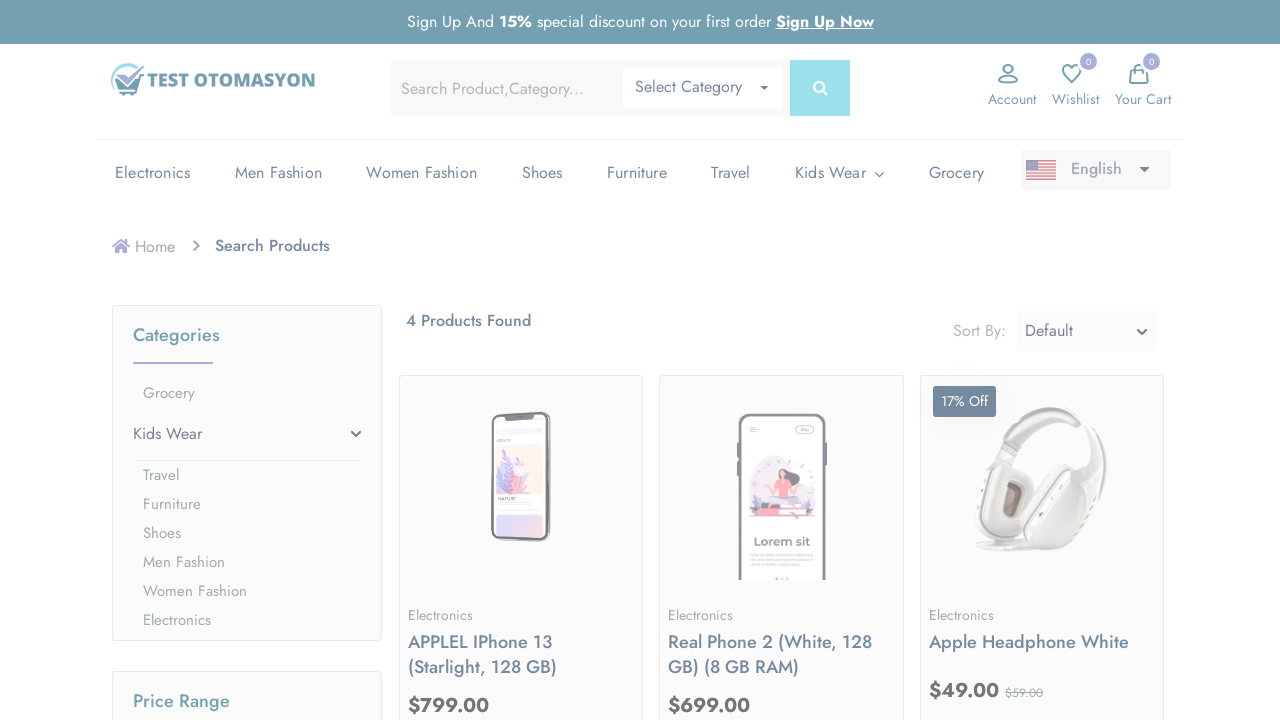

Search results loaded with product boxes displayed
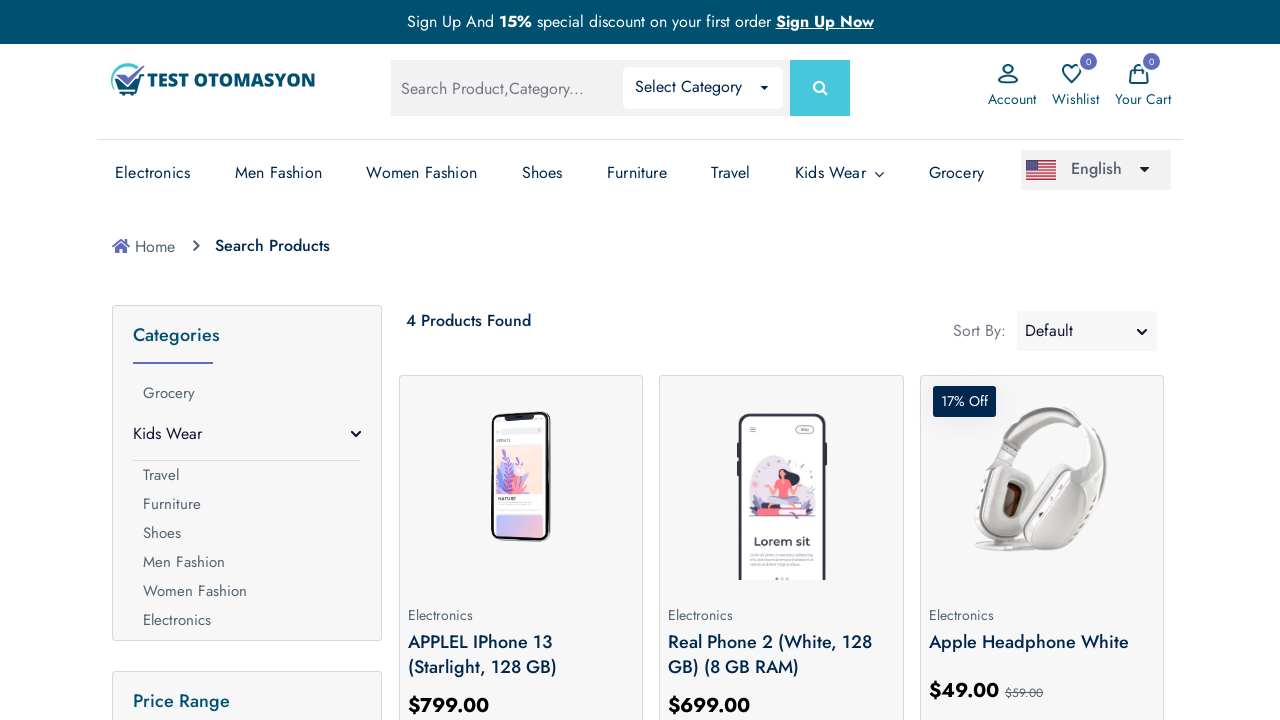

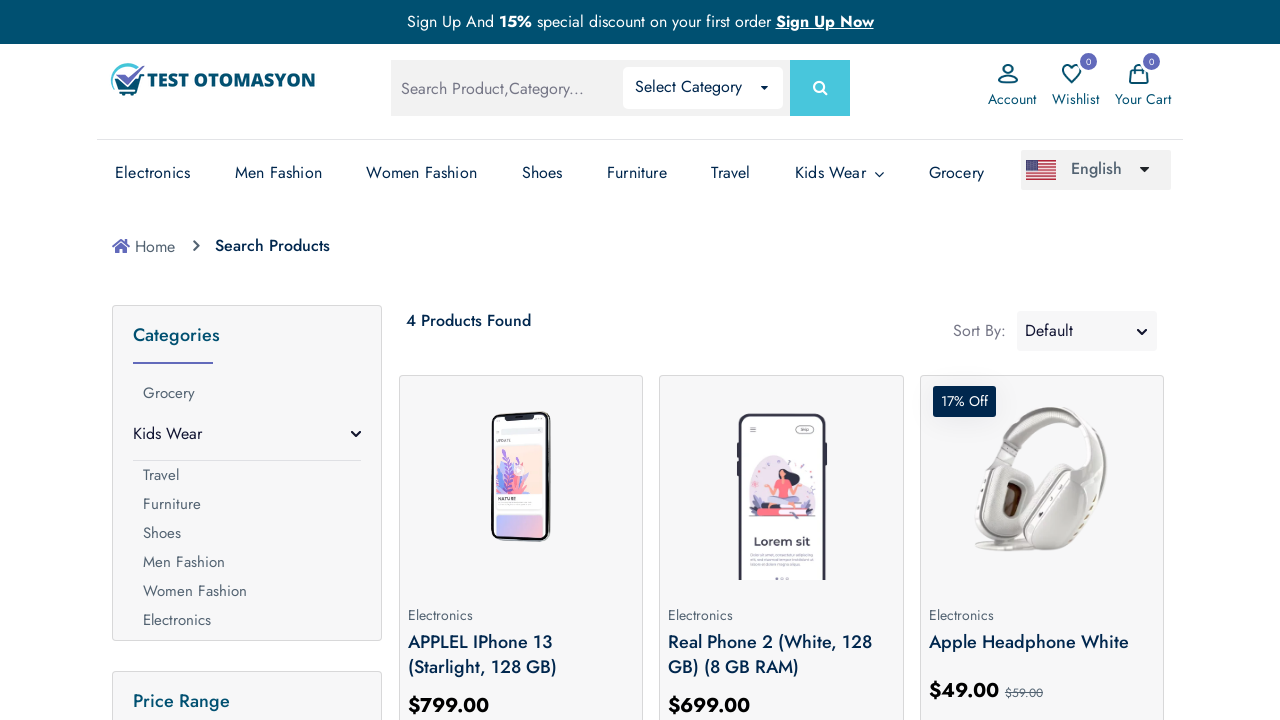